Tests opting out of A/B tests by adding an opt-out cookie after visiting the page, then refreshing to verify the heading changes from "A/B Test" to "No A/B Test"

Starting URL: http://the-internet.herokuapp.com/abtest

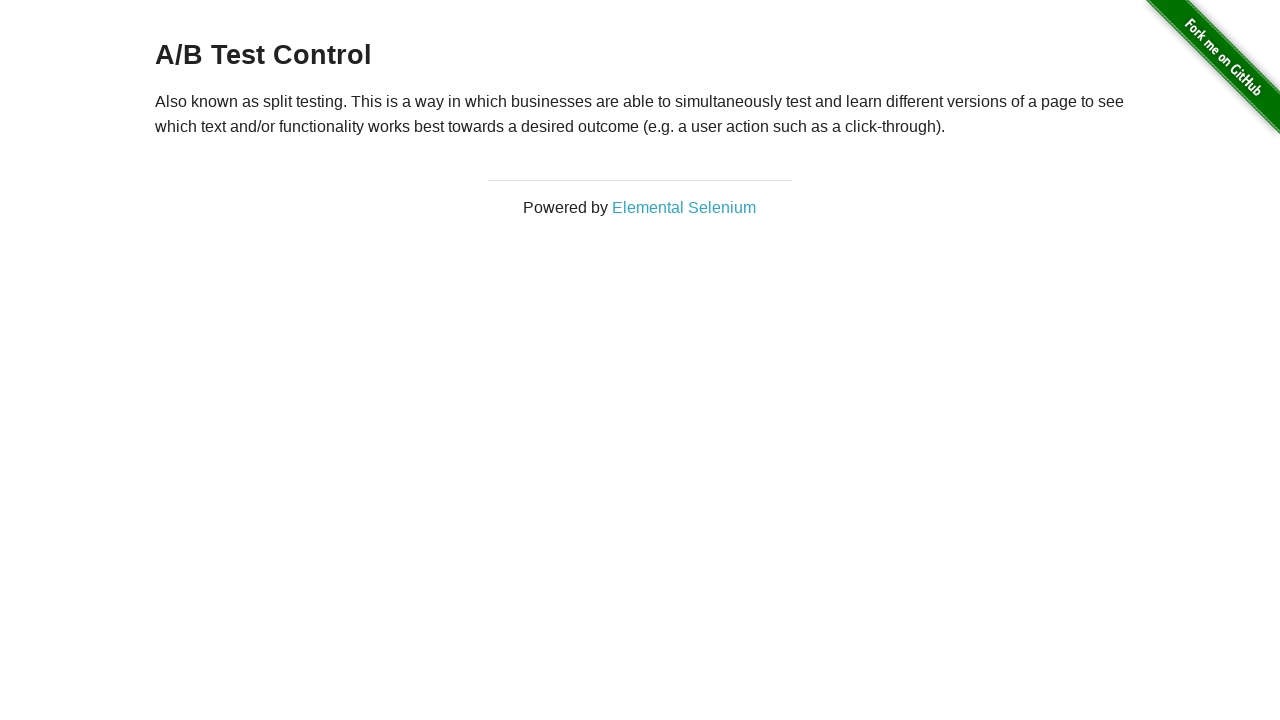

Waited for h3 heading to load on A/B test page
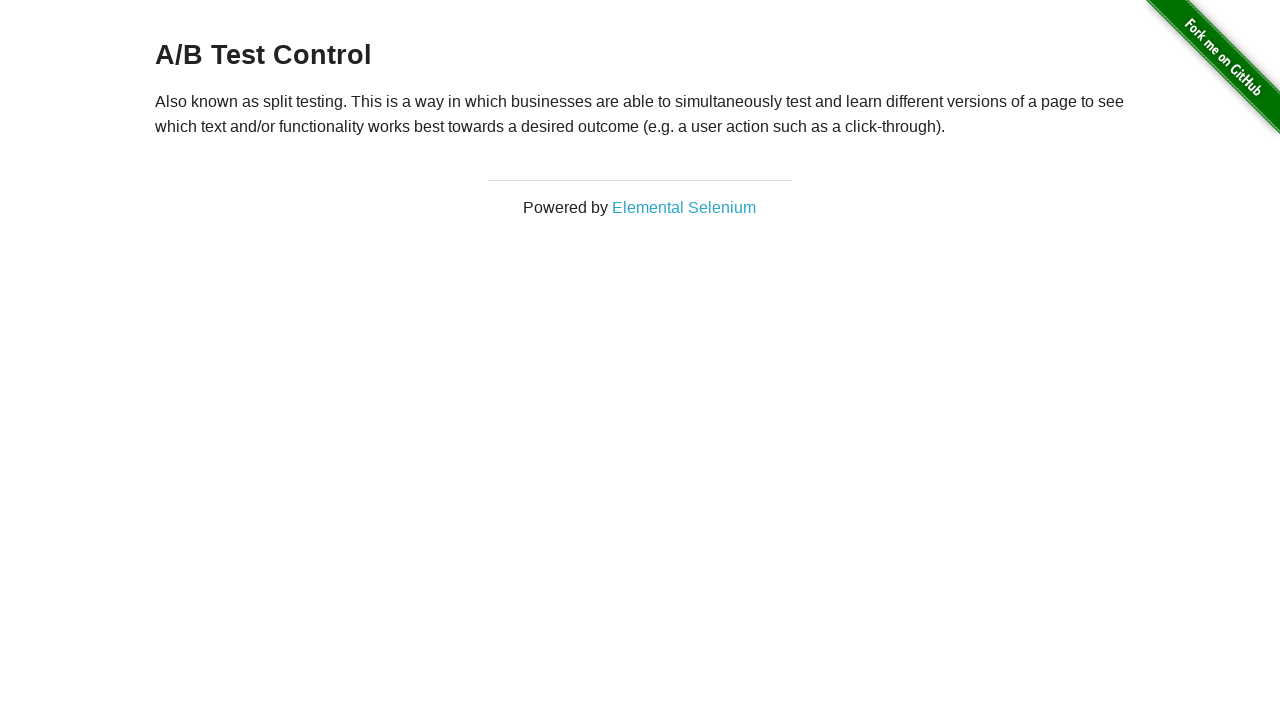

Retrieved heading text from h3 element
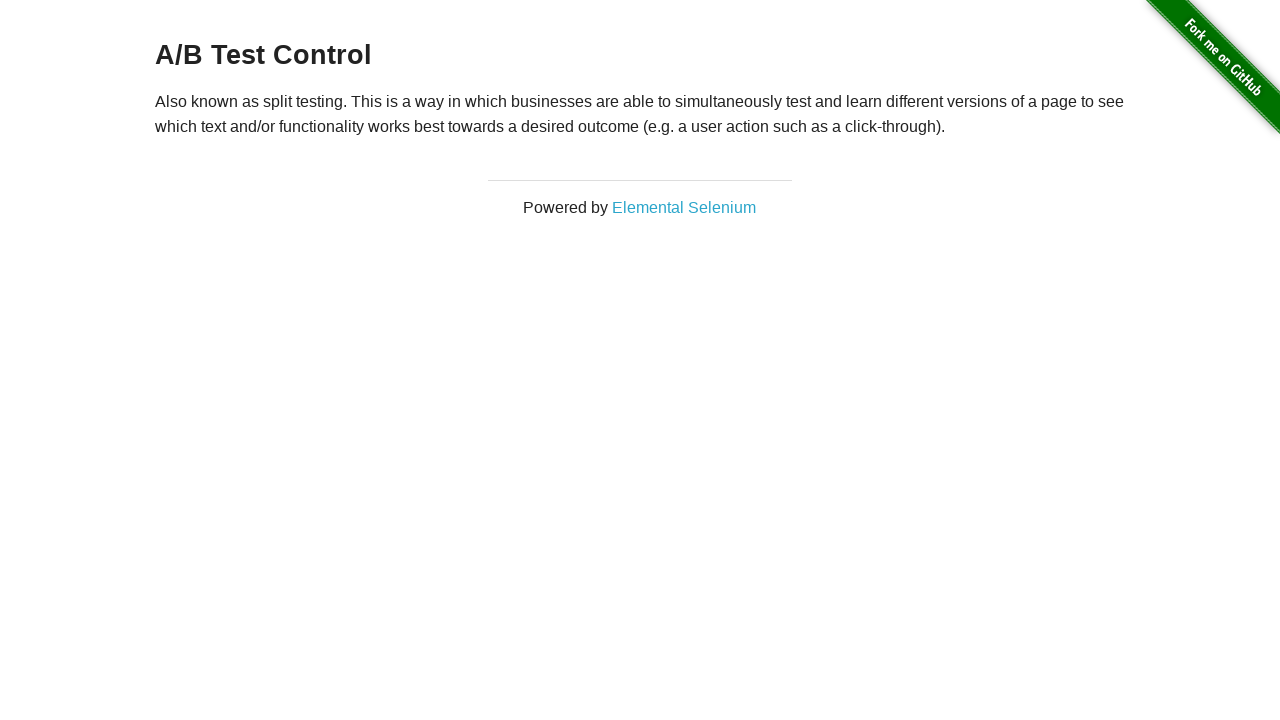

Verified heading starts with 'A/B Test'
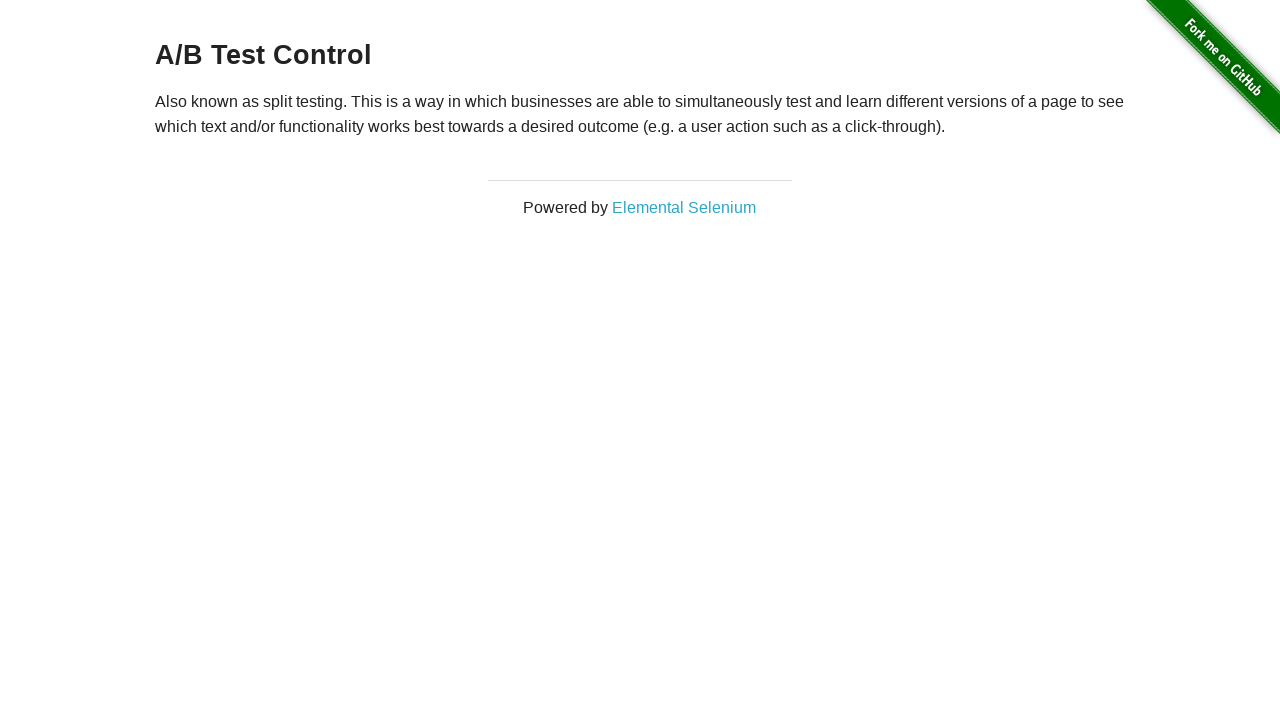

Added optimizelyOptOut cookie to opt out of A/B testing
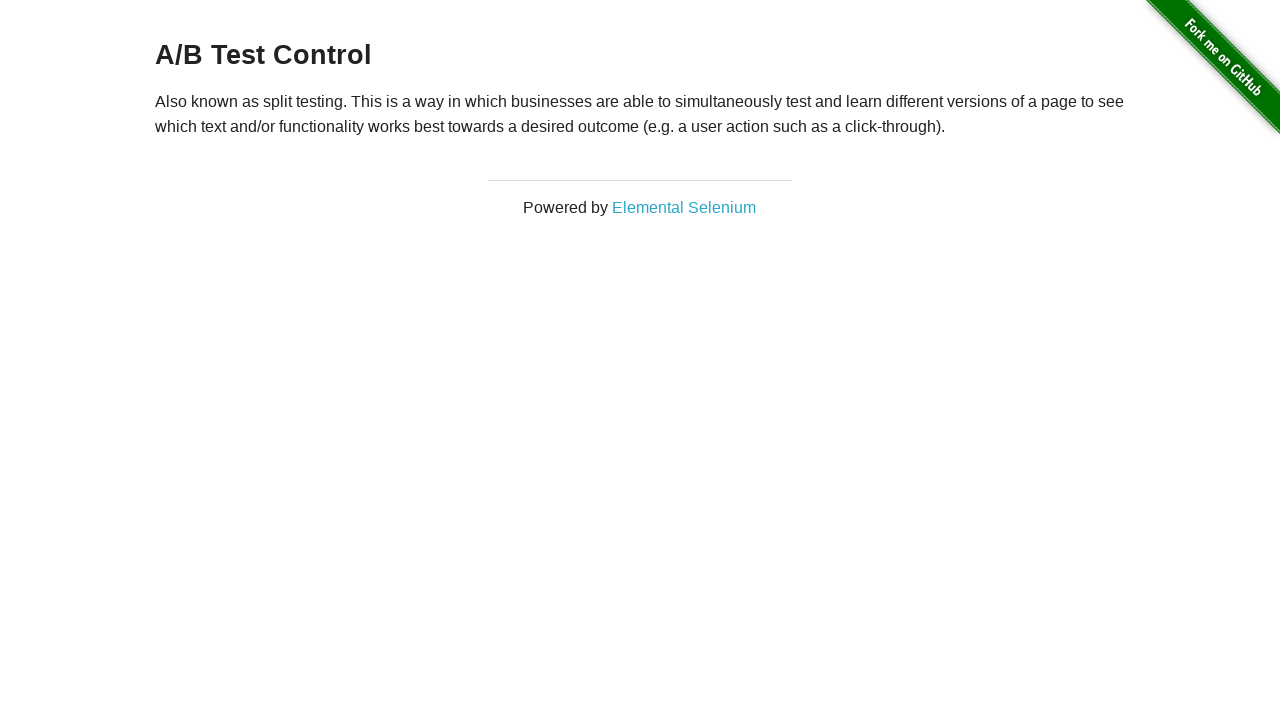

Reloaded page after adding opt-out cookie
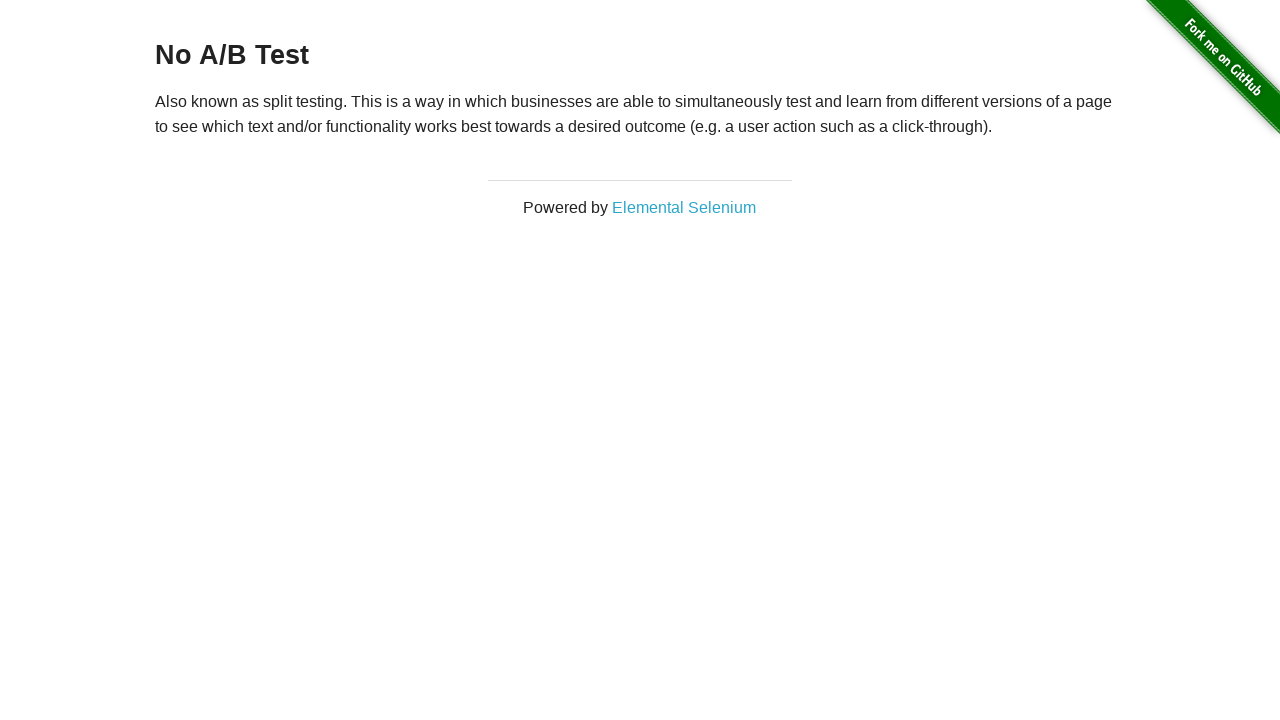

Waited for h3 heading to load after page refresh
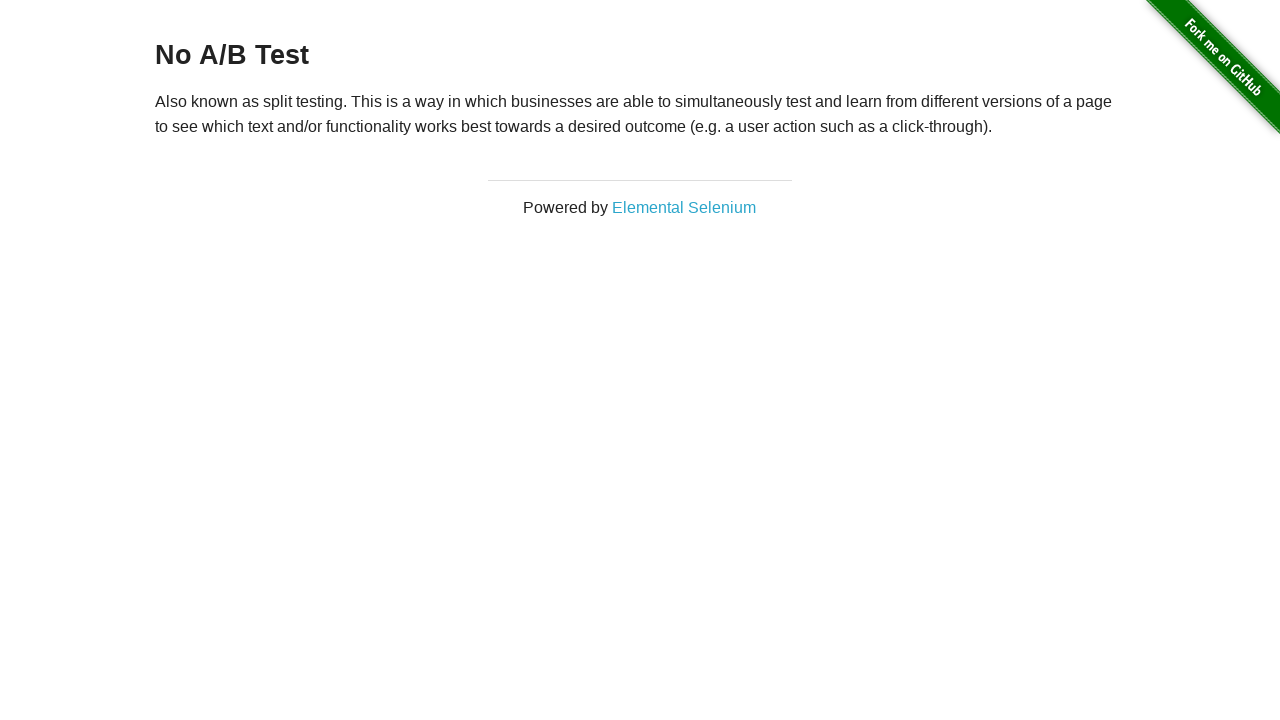

Retrieved heading text from h3 element after opt-out
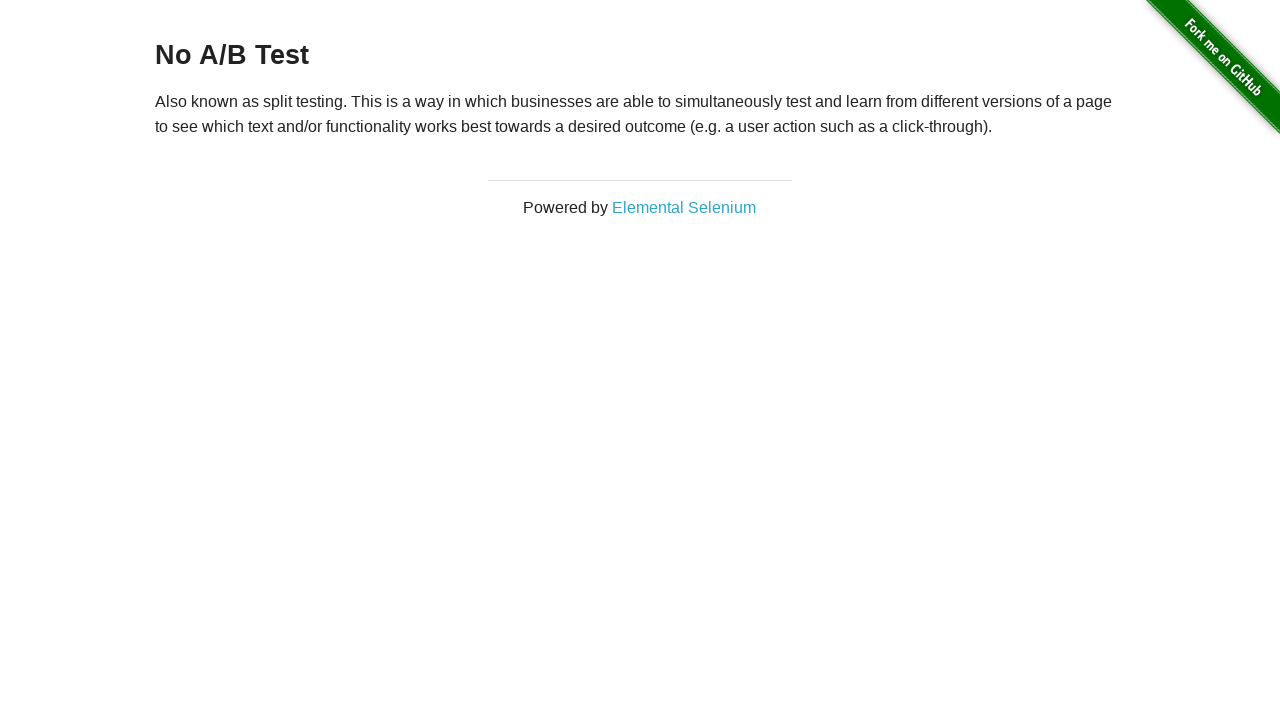

Verified heading now starts with 'No A/B Test' confirming successful opt-out
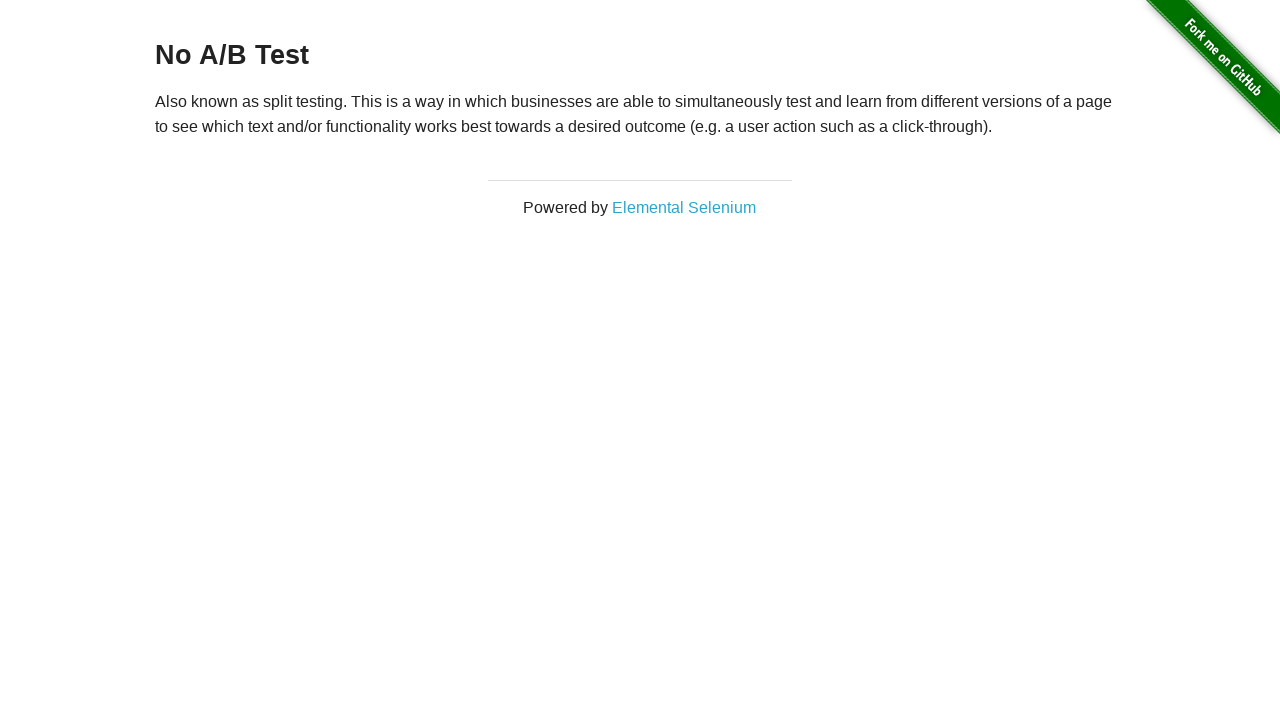

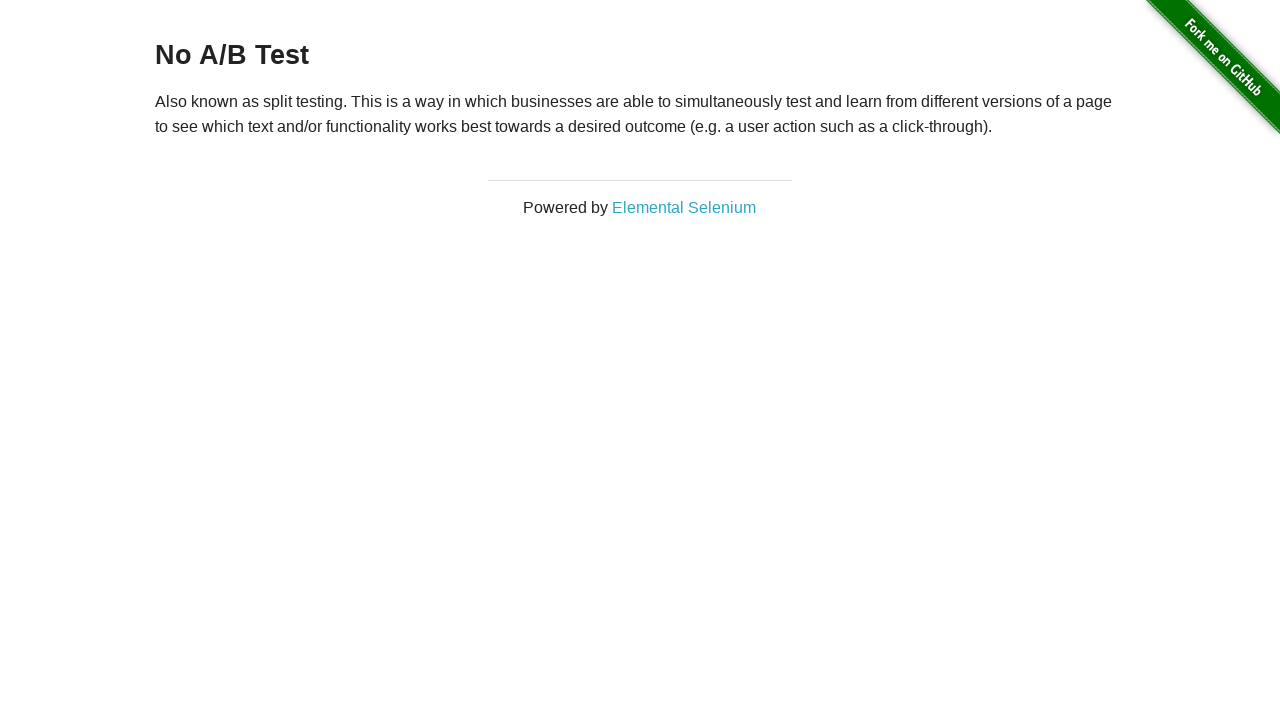